Solves a math problem by reading two numbers from the page, calculating their sum, and selecting the result from a dropdown menu

Starting URL: https://suninjuly.github.io/selects1.html

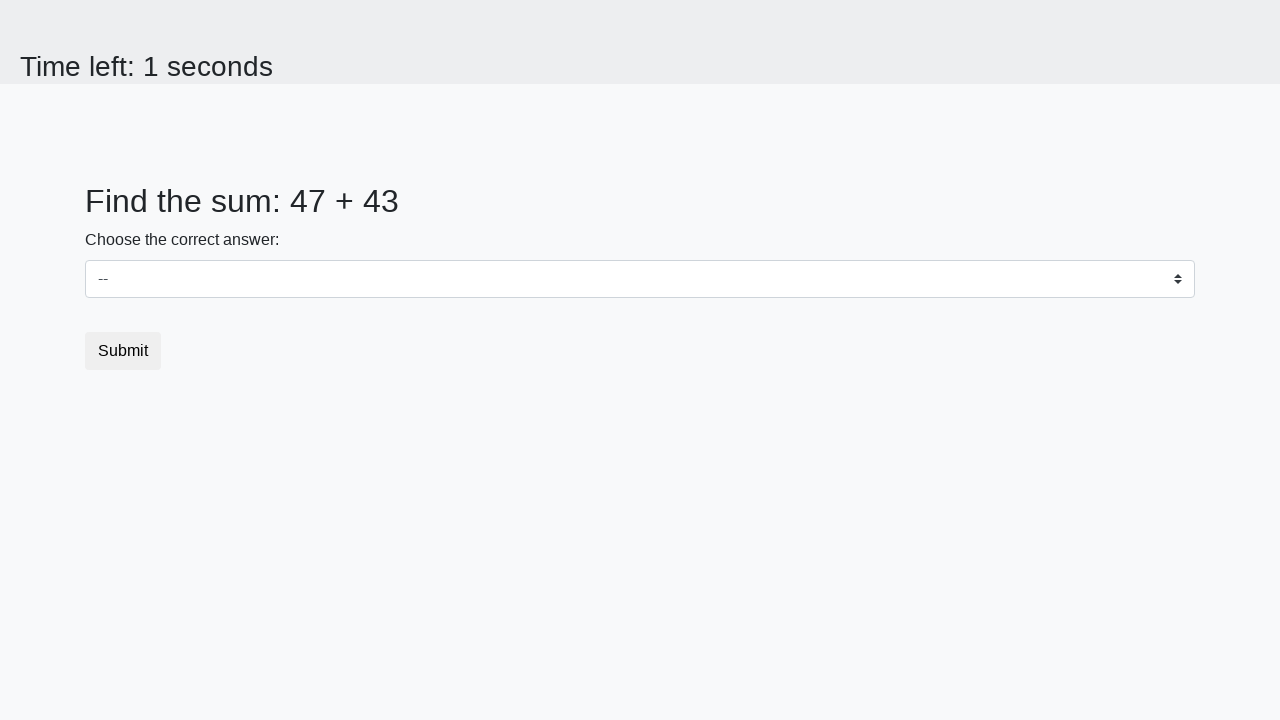

Read first number from #num1 element
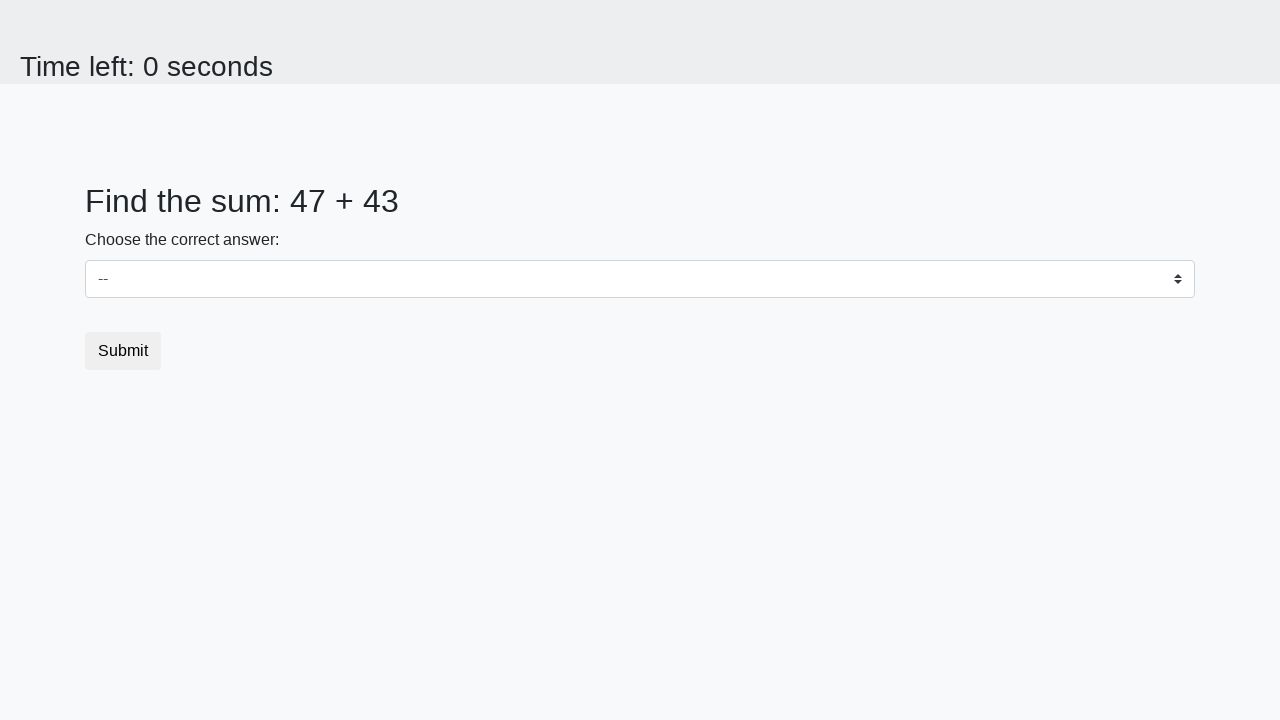

Read second number from #num2 element
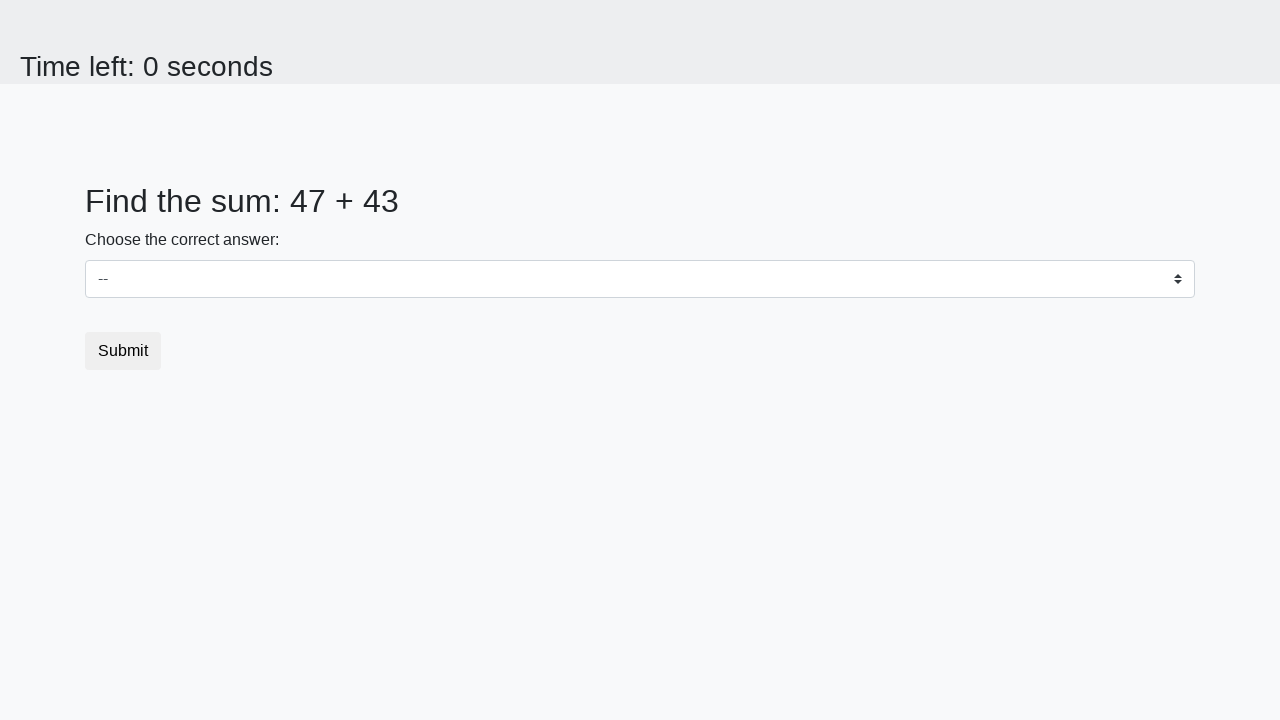

Calculated sum: 47 + 43 = 90
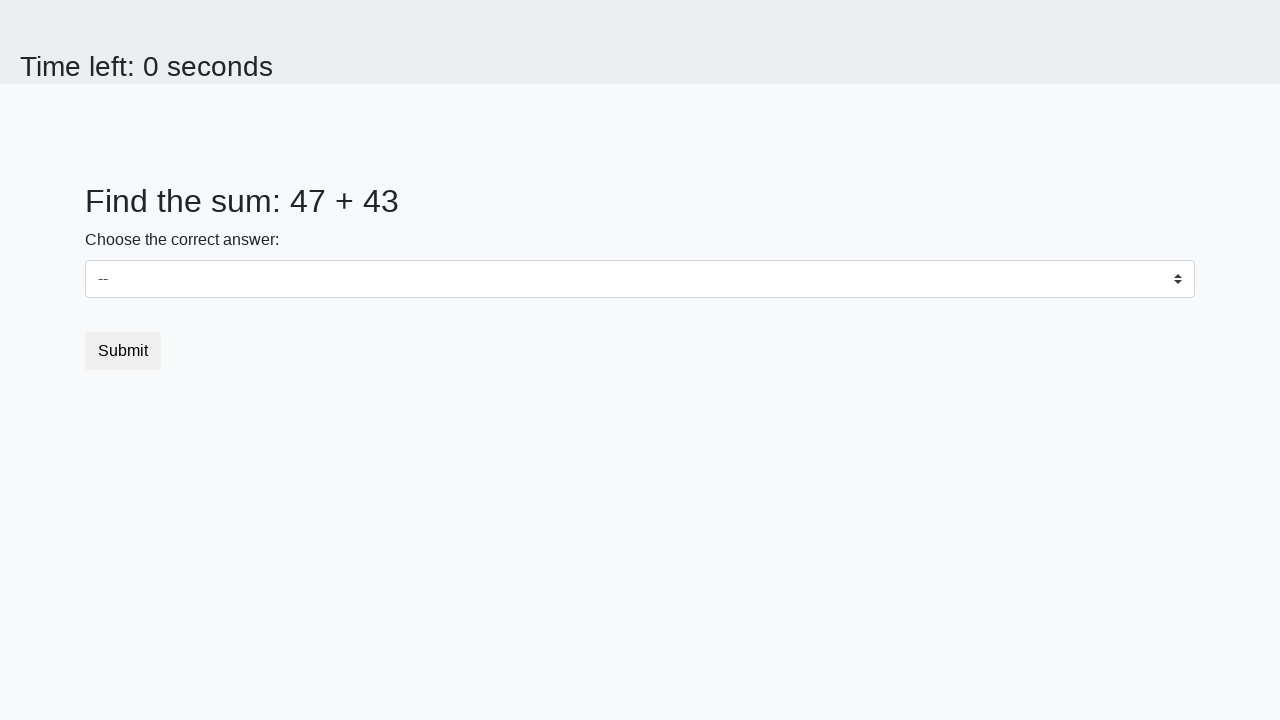

Selected '90' from dropdown menu on #dropdown
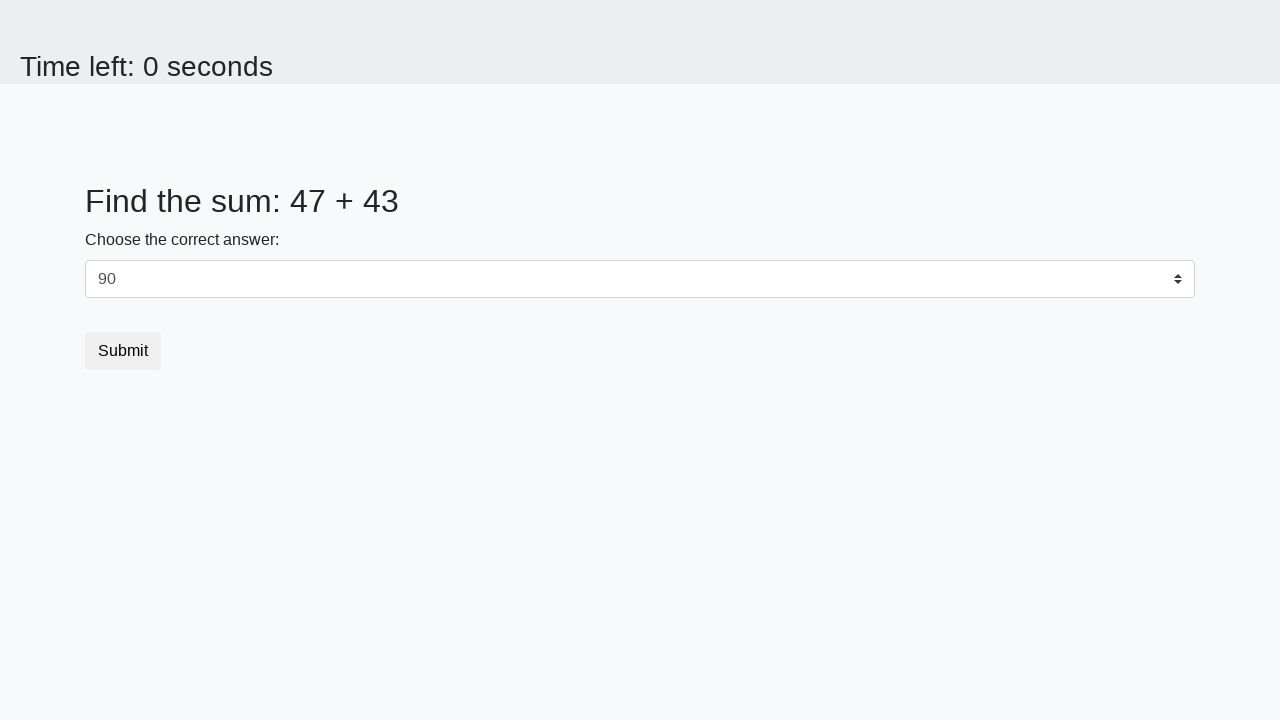

Clicked submit button to verify answer at (123, 351) on button.btn
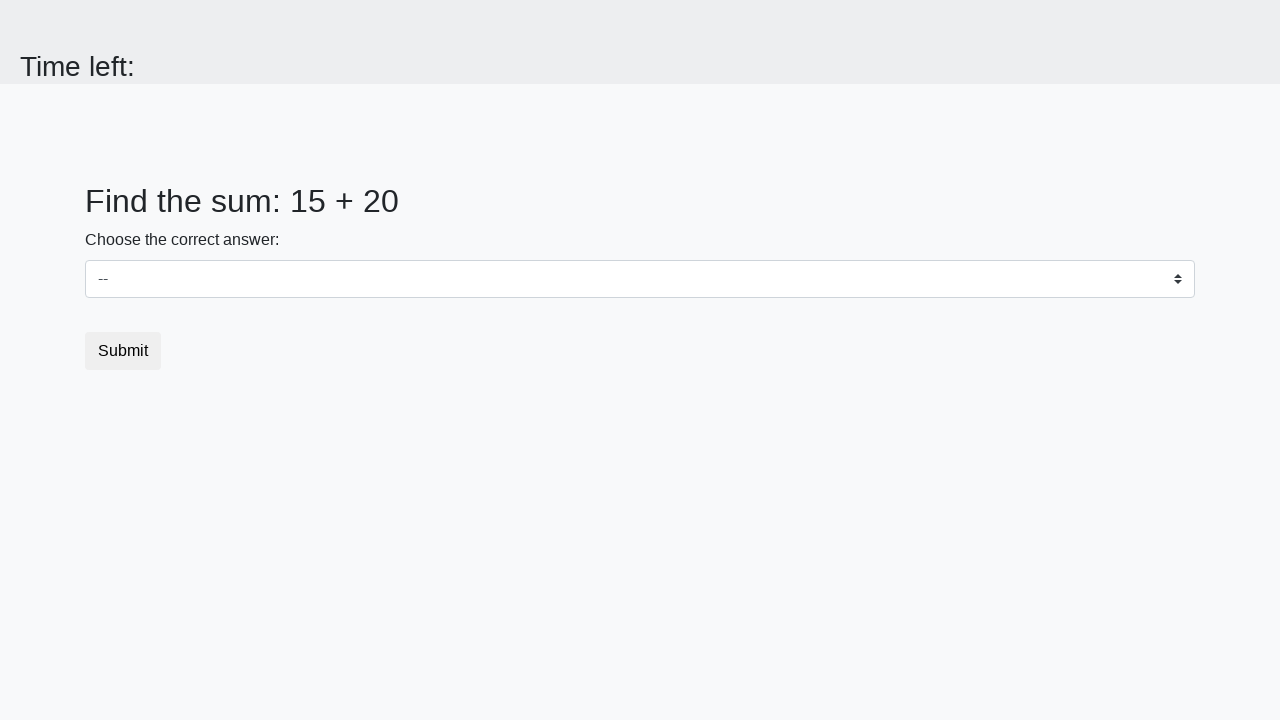

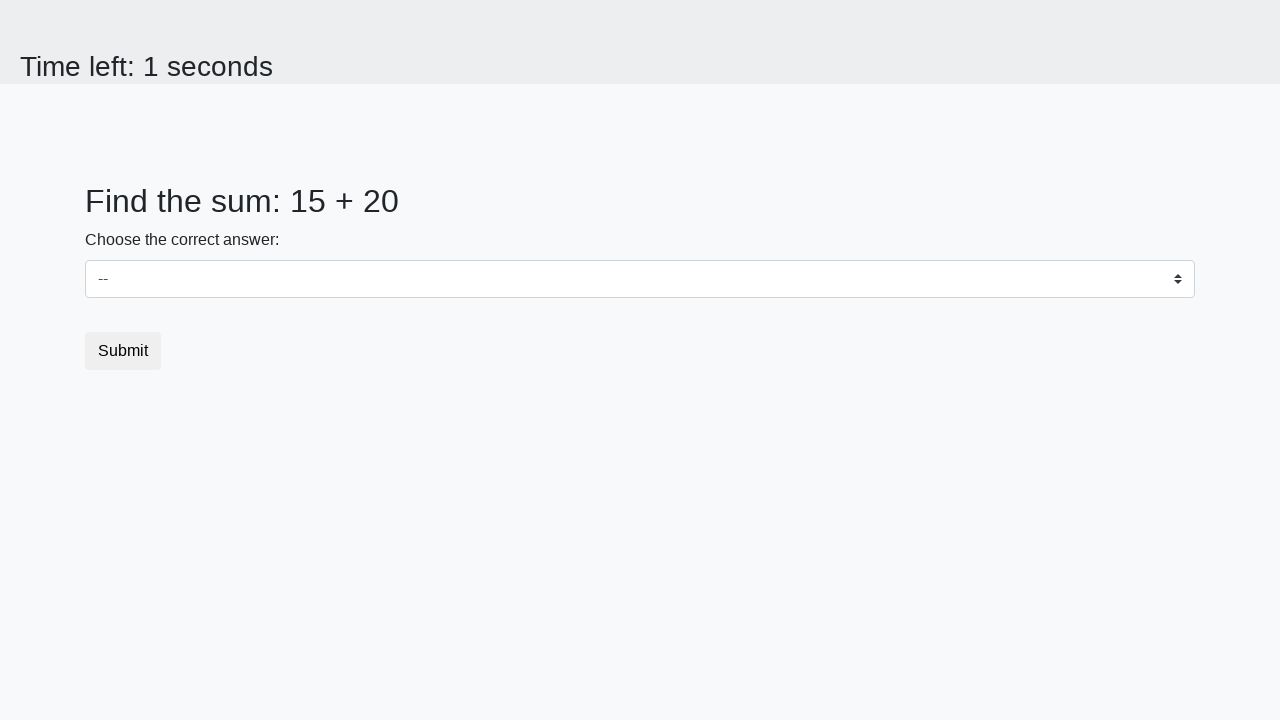